Navigates to a DCInside gallery board post page and waits for the page content to load

Starting URL: https://gall.dcinside.com/mgallery/board/view/?id=duwk&no=26896&page=1

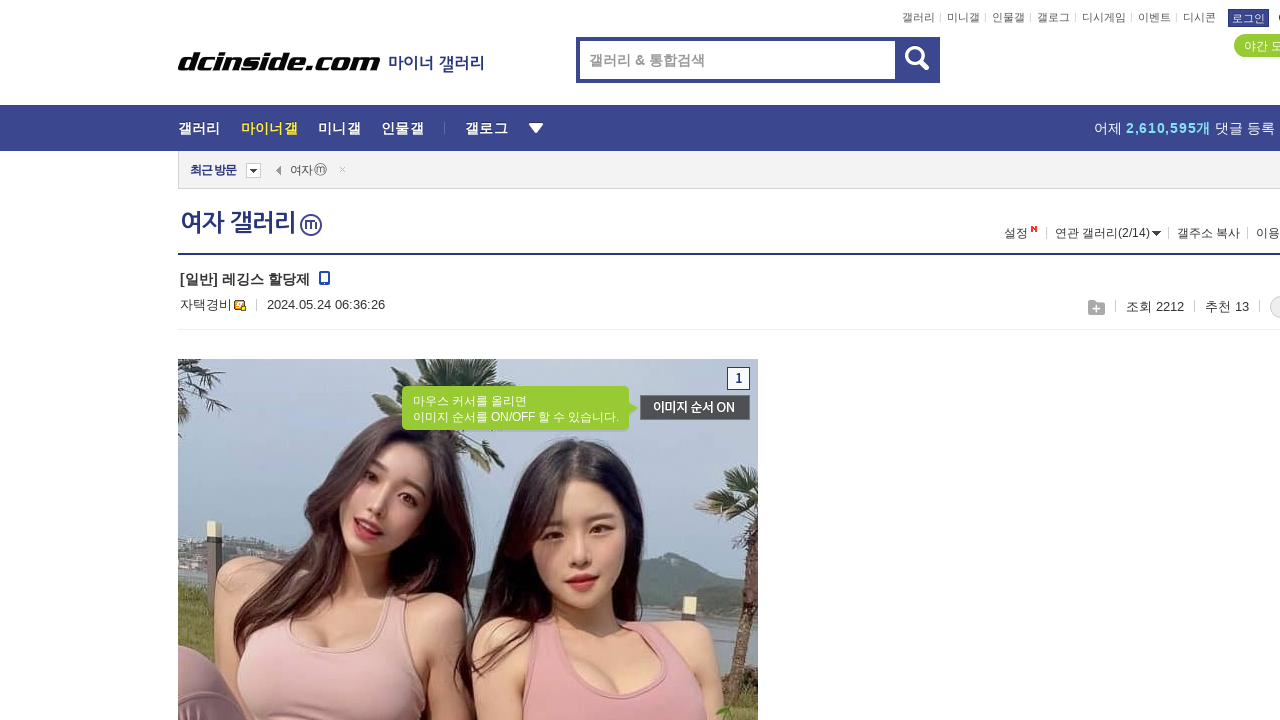

Page DOM content loaded for DCInside gallery board post
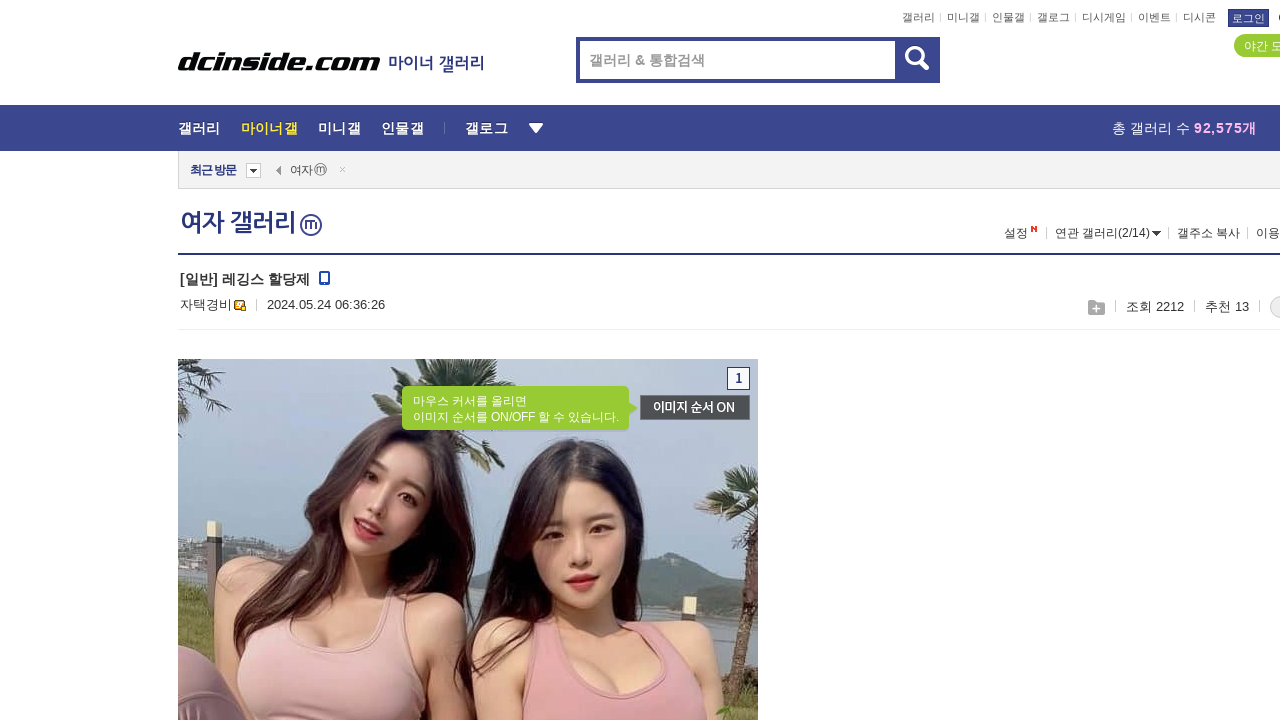

Main content body element is visible on the page
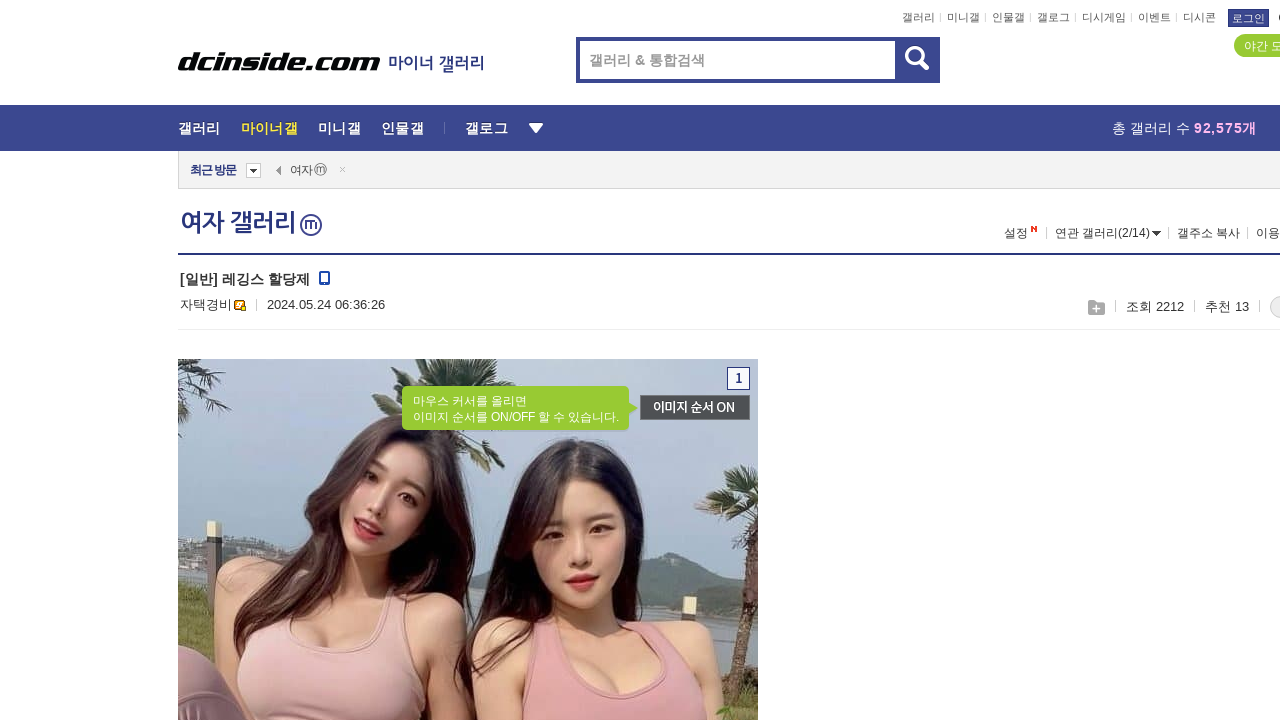

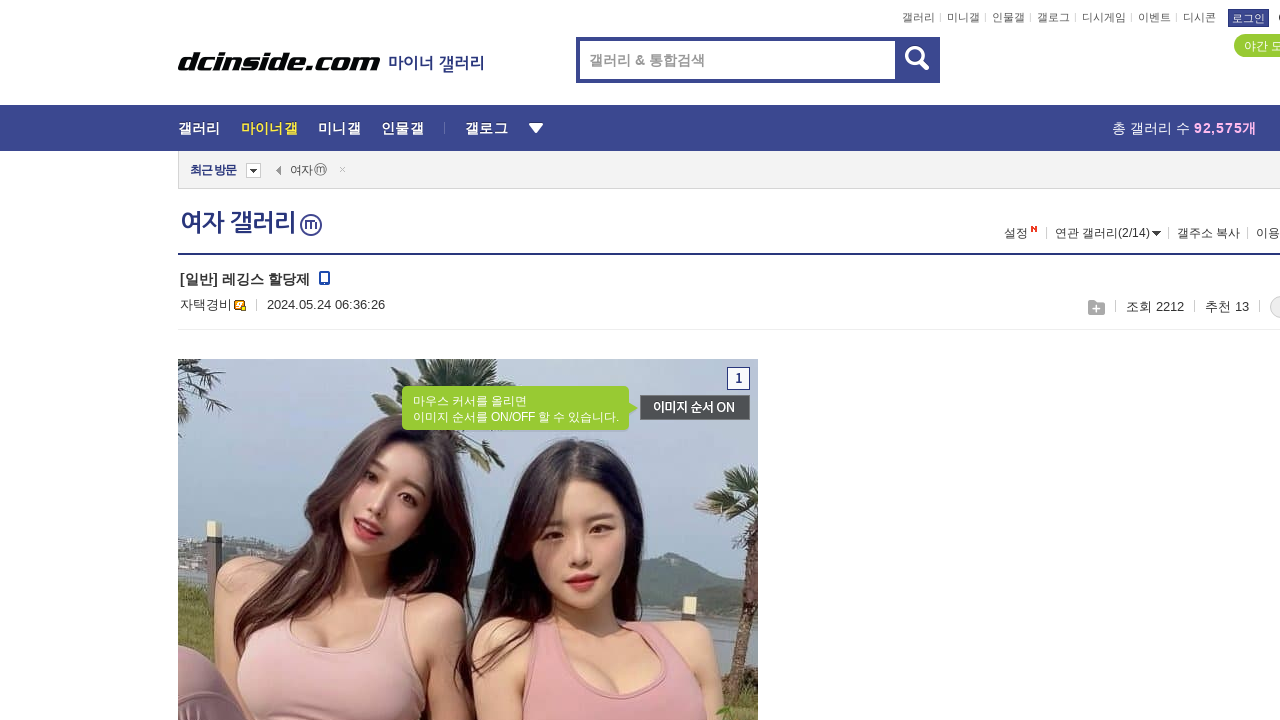